Tests a To-Do application by checking items, adding new tasks, and archiving completed items while verifying the list counts

Starting URL: http://crossbrowsertesting.github.io/

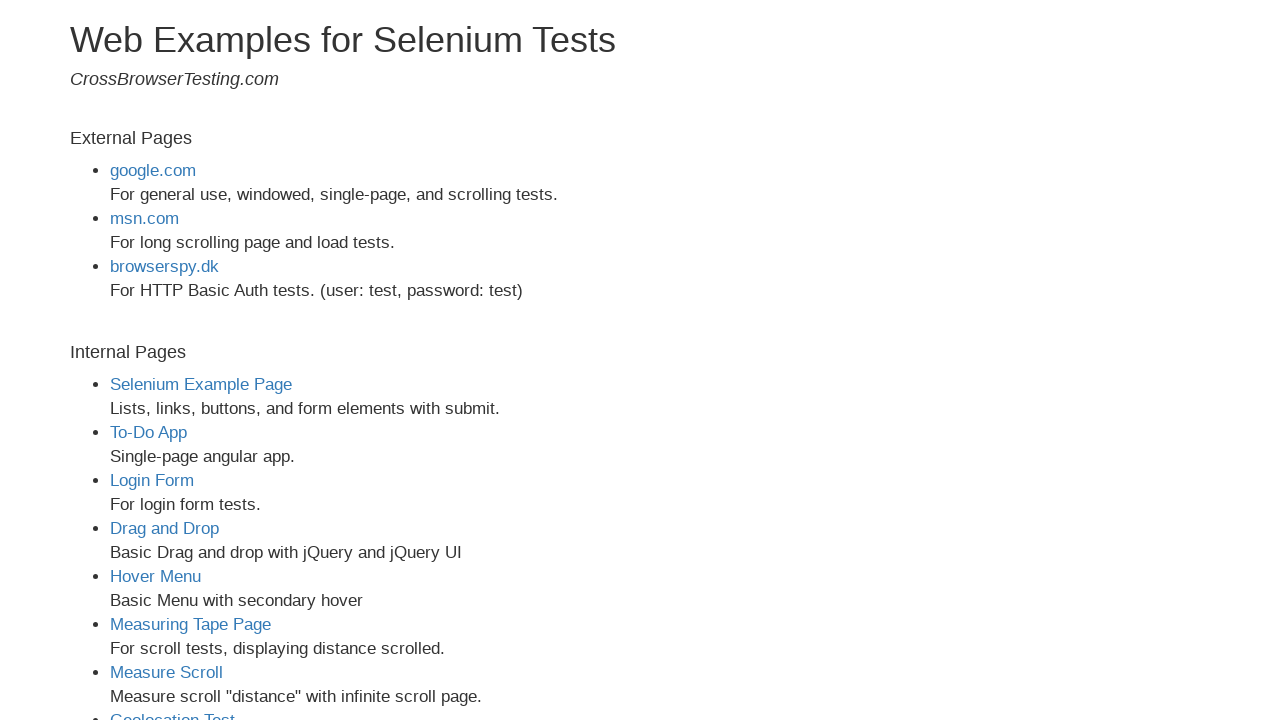

Clicked on To-Do App link at (148, 432) on a[href='todo-app.html']
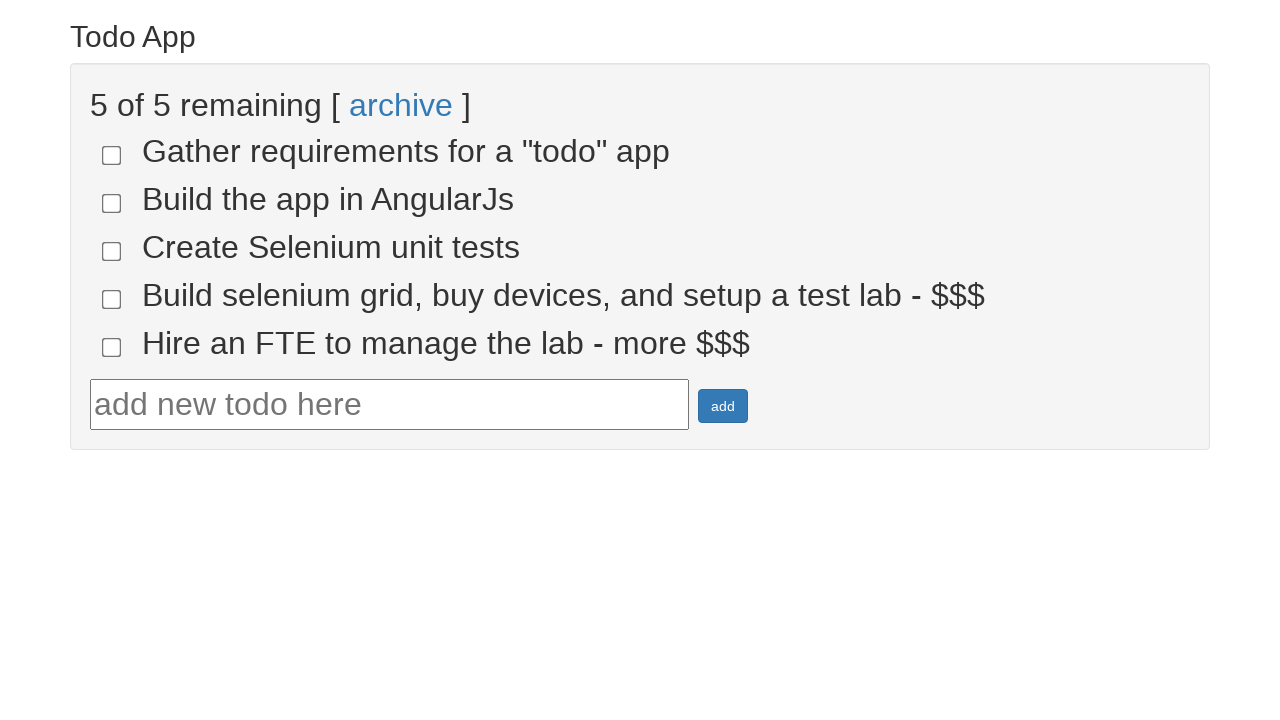

To-Do app loaded and checkboxes are visible
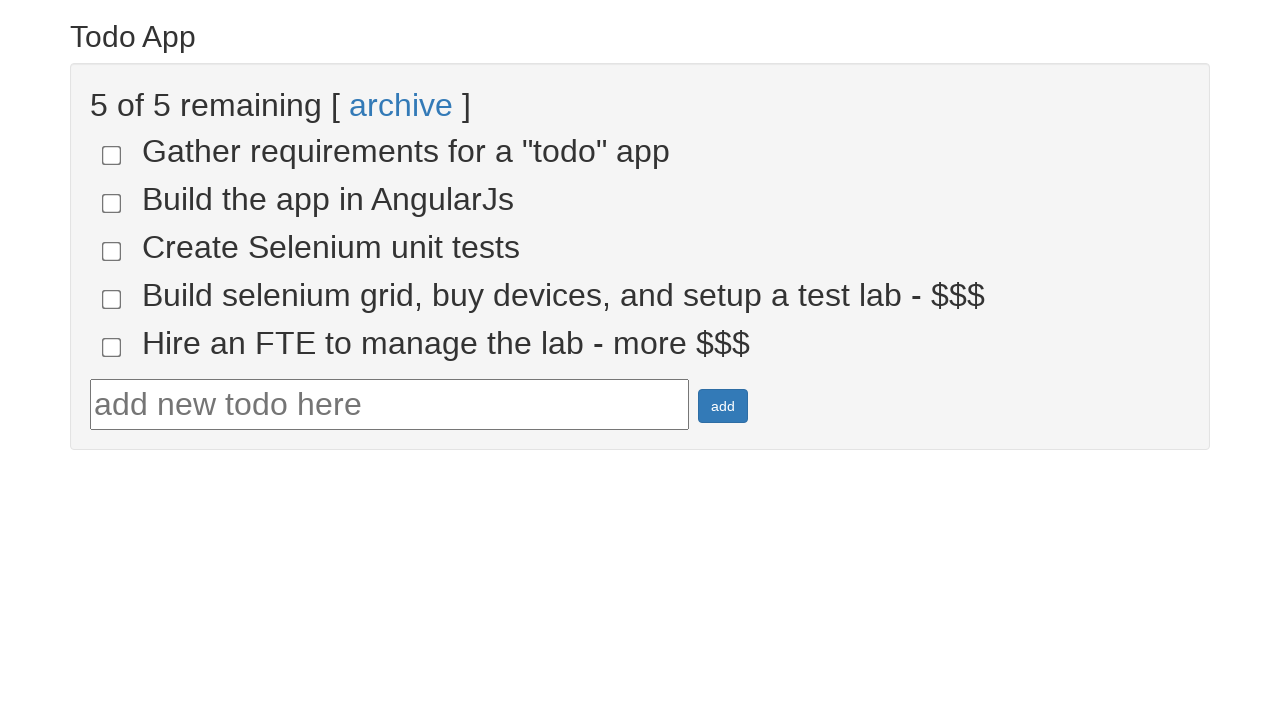

Checked the 4th todo item at (112, 299) on input[type='checkbox'] >> nth=3
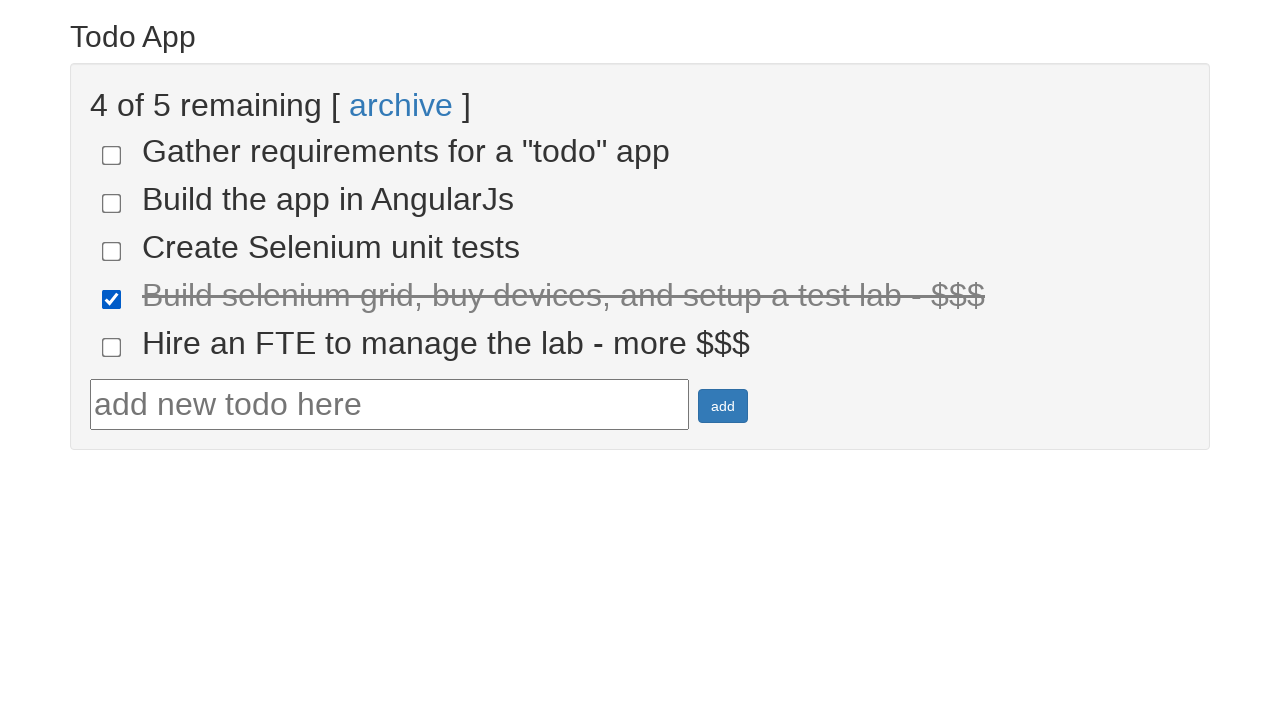

Checked the 5th todo item at (112, 347) on input[type='checkbox'] >> nth=4
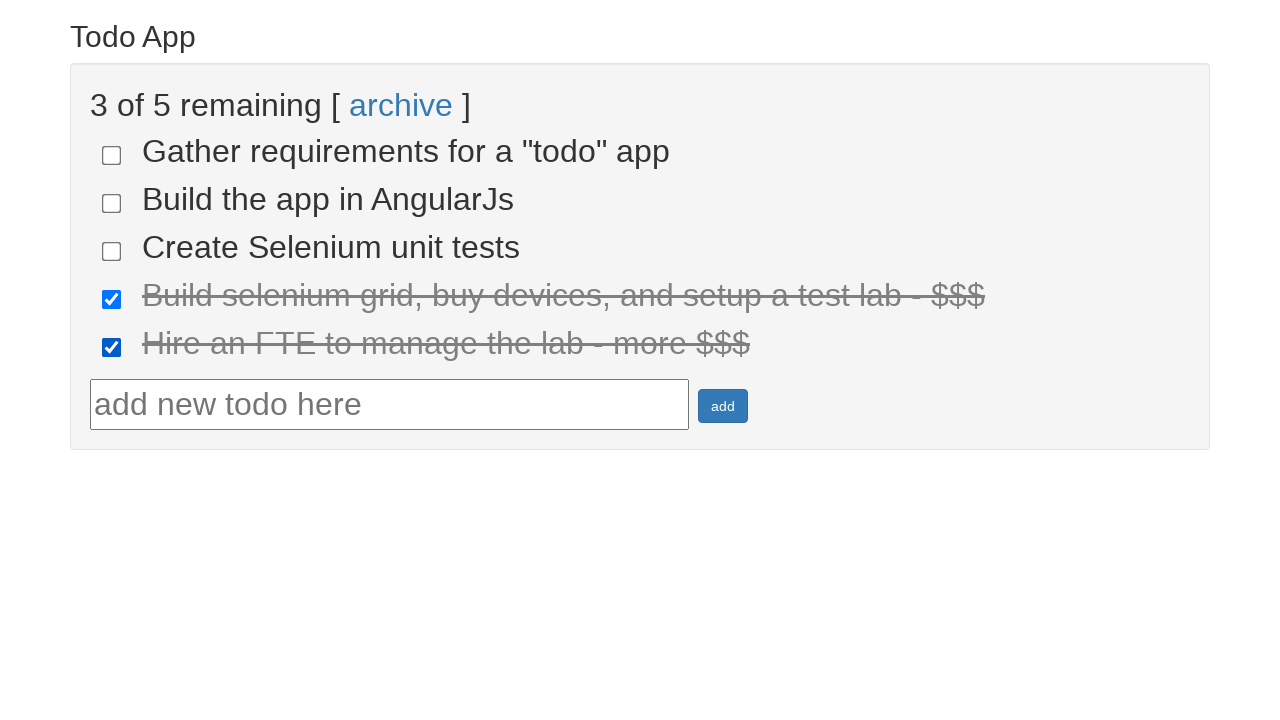

Filled in new todo text 'Do the HW' on #todotext
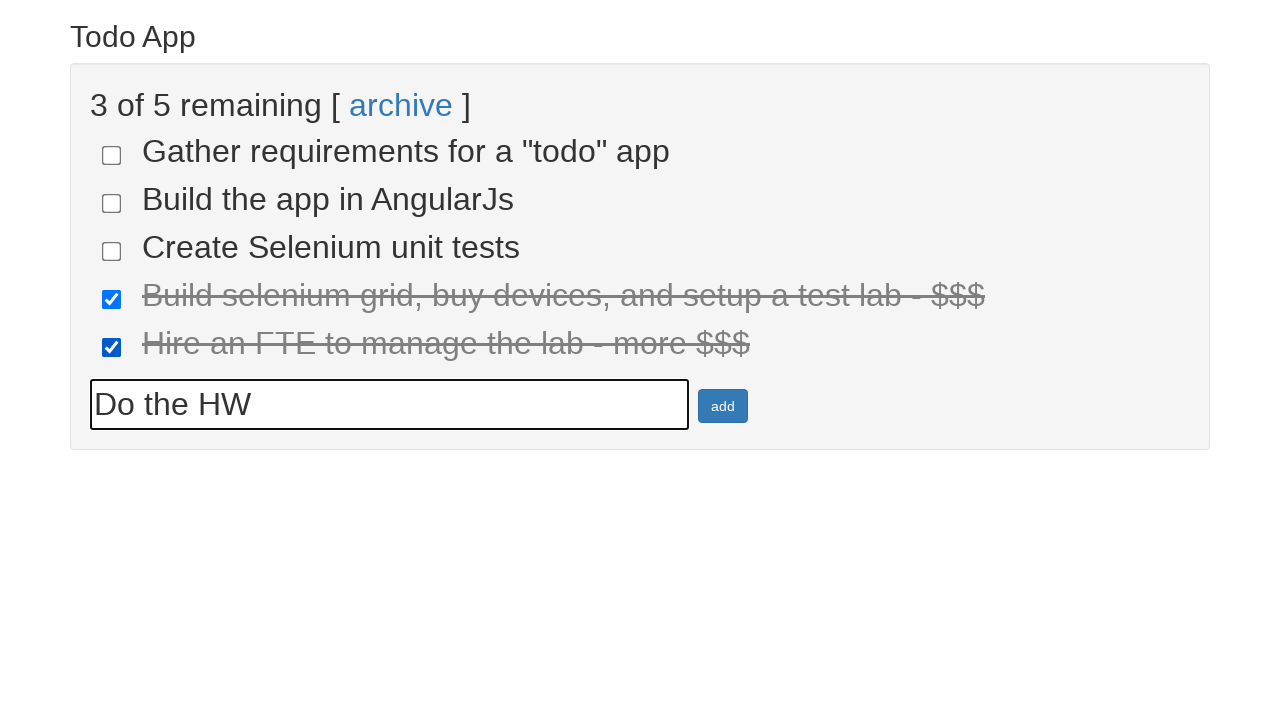

Clicked add button to create new todo item at (723, 406) on #addbutton
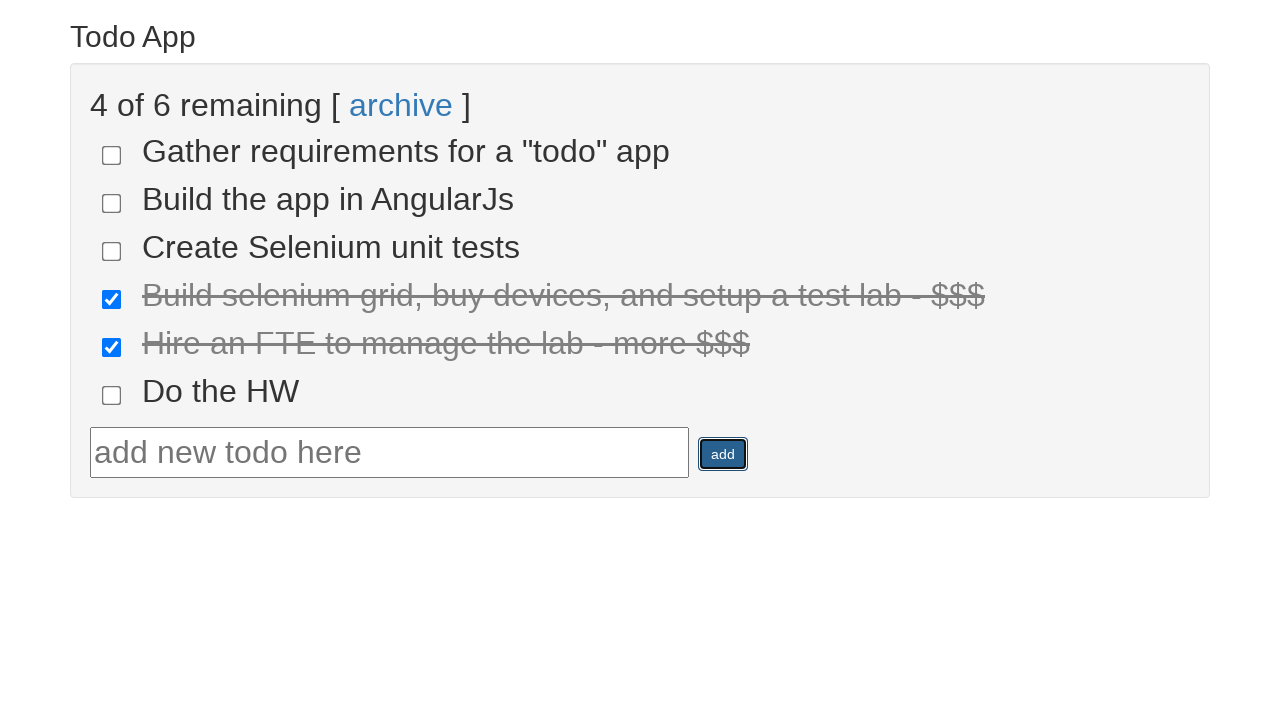

Clicked archive button to archive completed items at (401, 105) on a[ng-click='todoList.archive()']
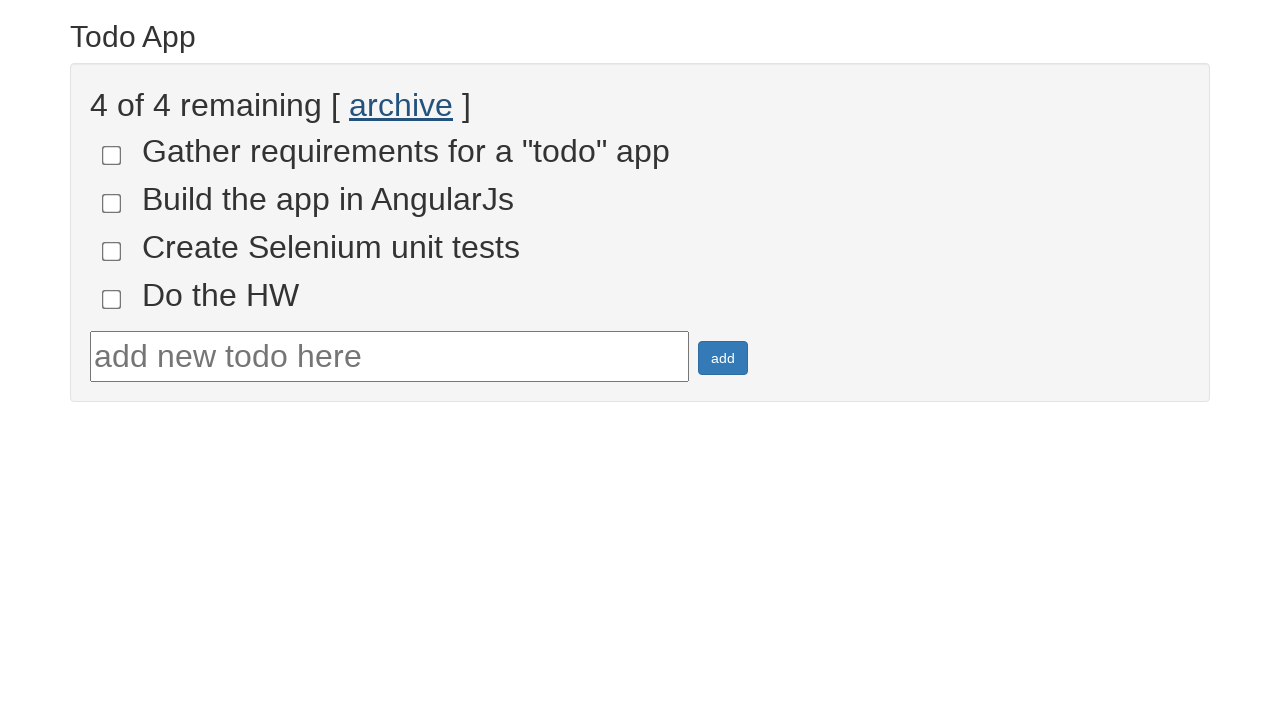

Waited for list to update after archiving
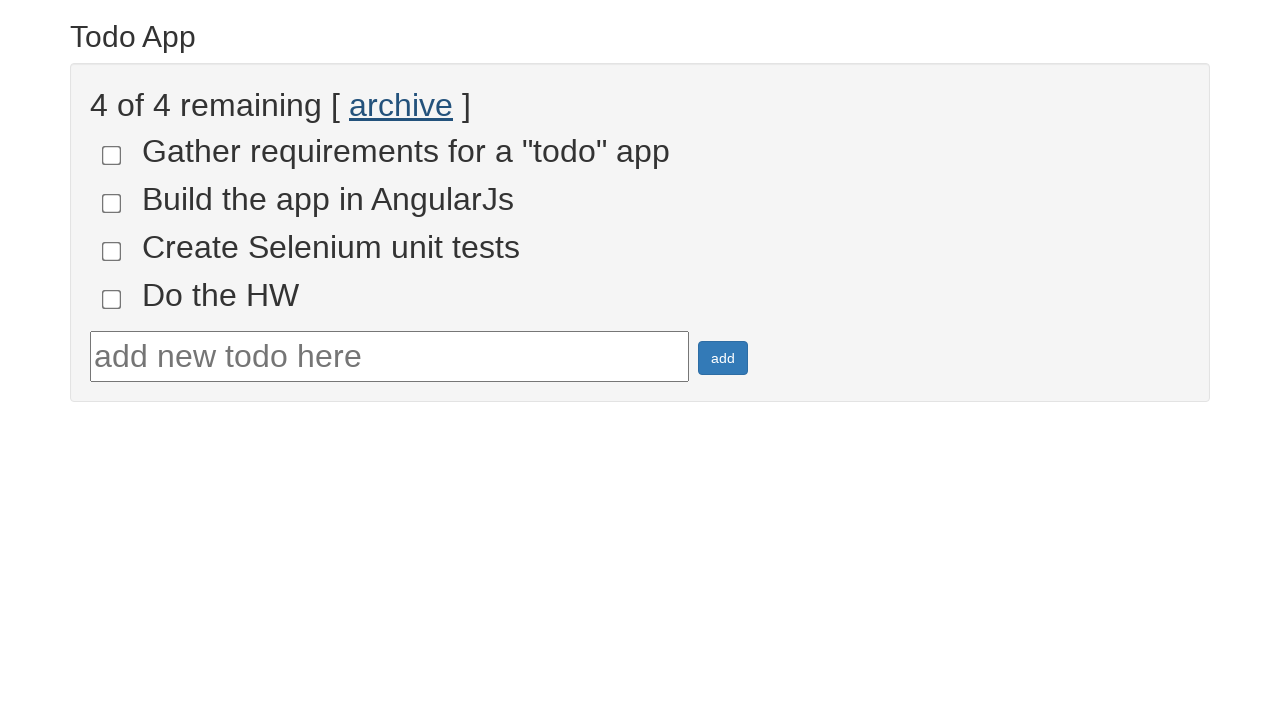

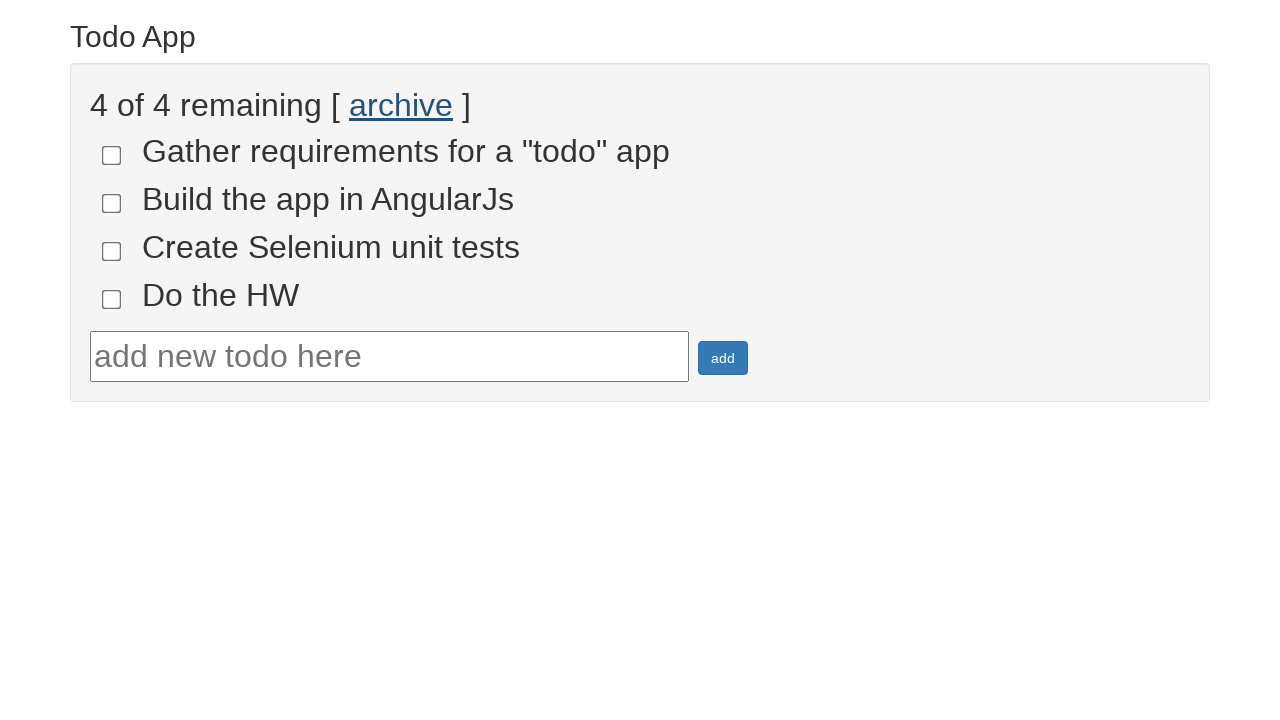